Tests that pressing Escape cancels edits to a todo item

Starting URL: https://demo.playwright.dev/todomvc

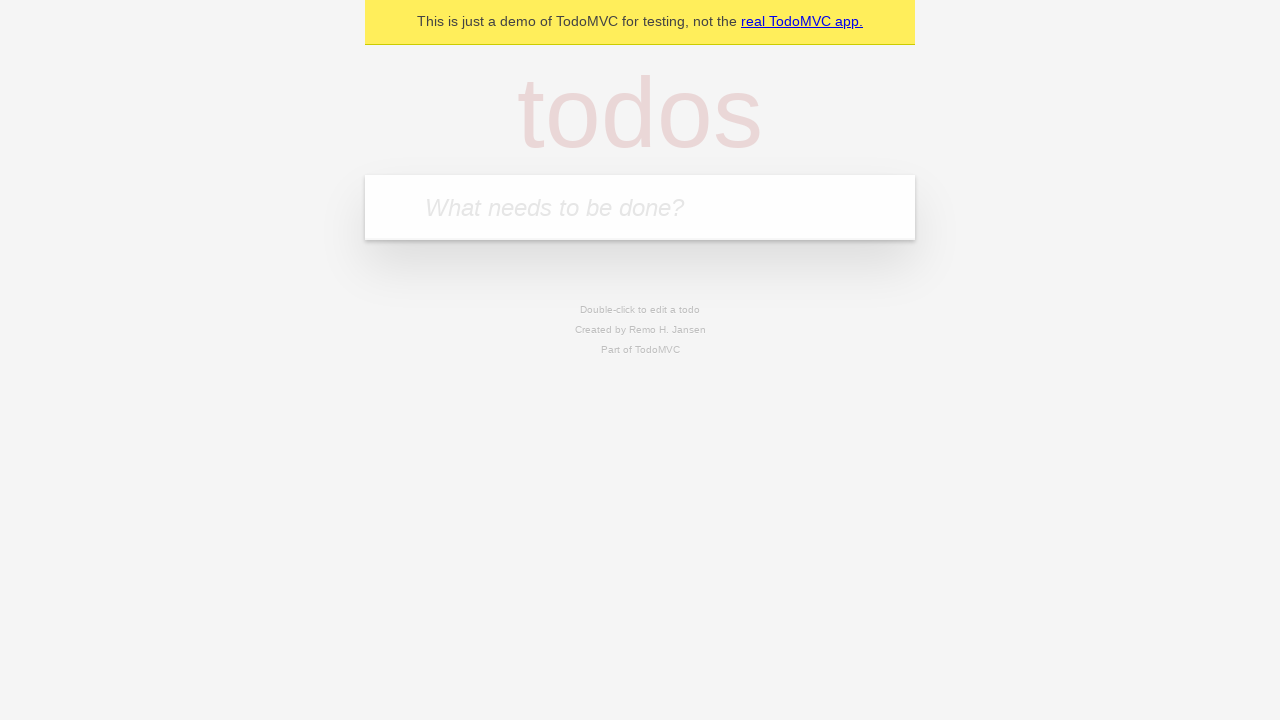

Located the 'What needs to be done?' input field
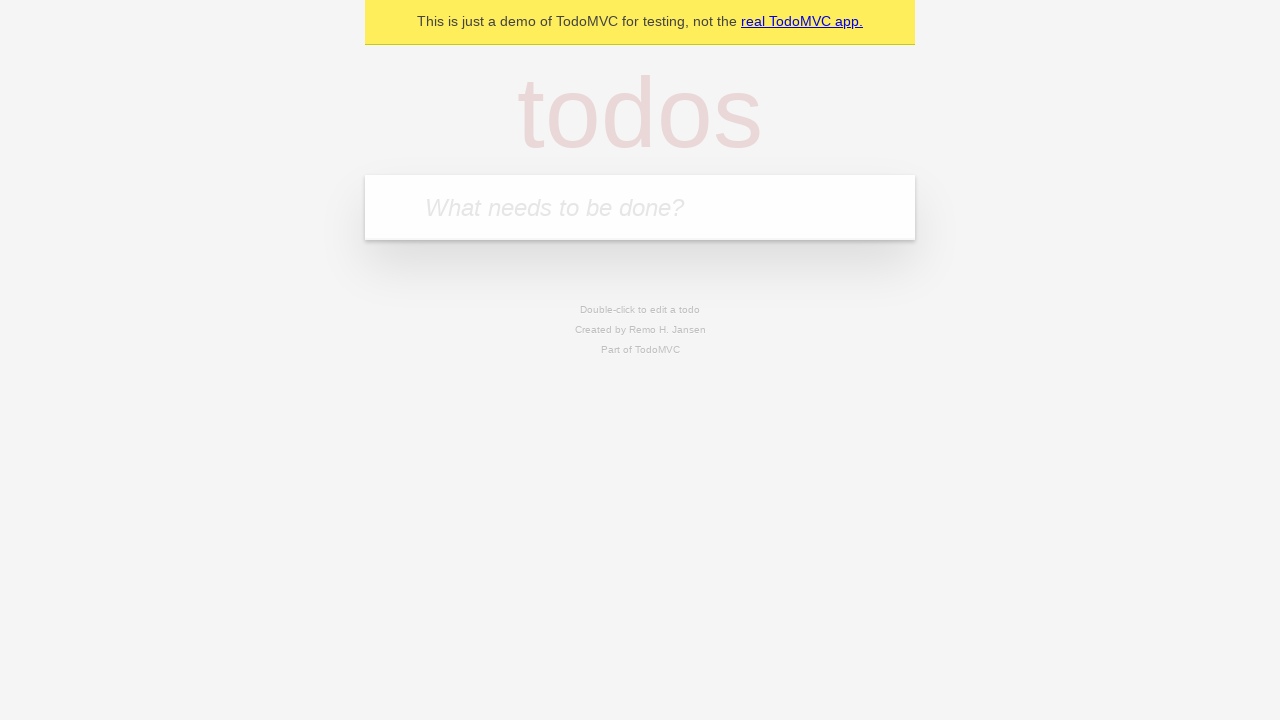

Filled todo input with 'buy some cheese' on internal:attr=[placeholder="What needs to be done?"i]
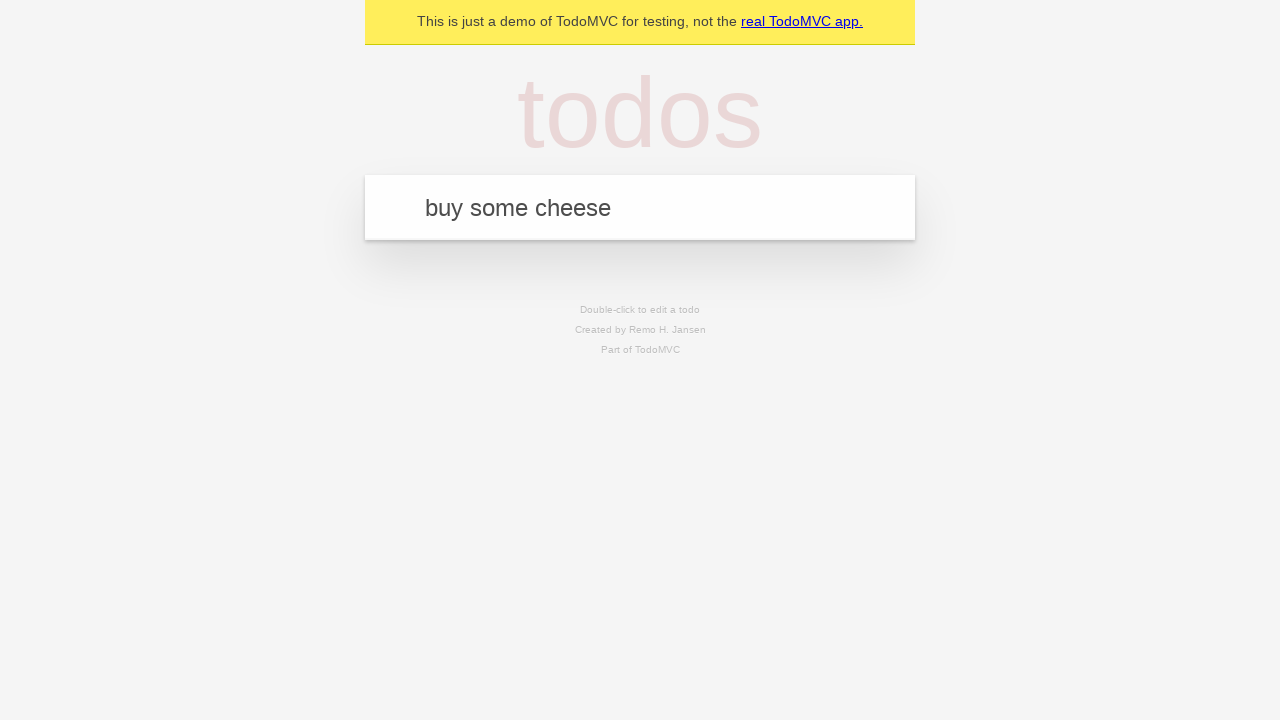

Pressed Enter to create todo 'buy some cheese' on internal:attr=[placeholder="What needs to be done?"i]
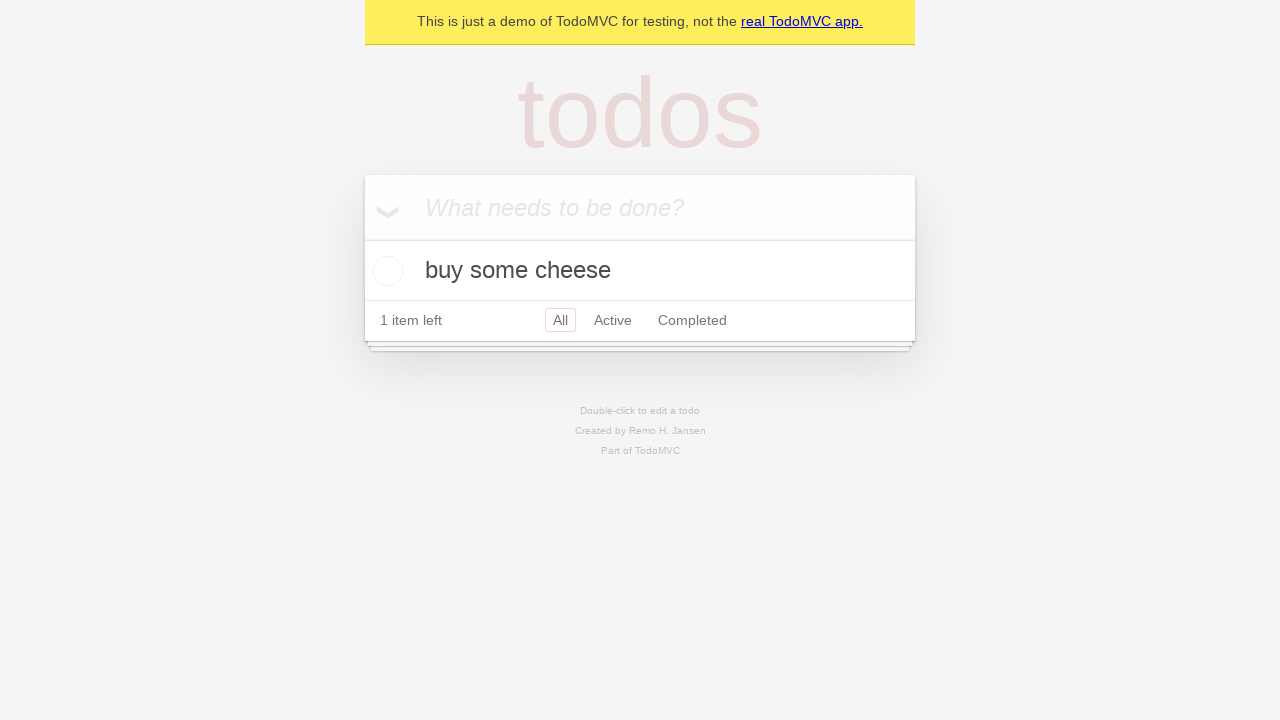

Filled todo input with 'feed the cat' on internal:attr=[placeholder="What needs to be done?"i]
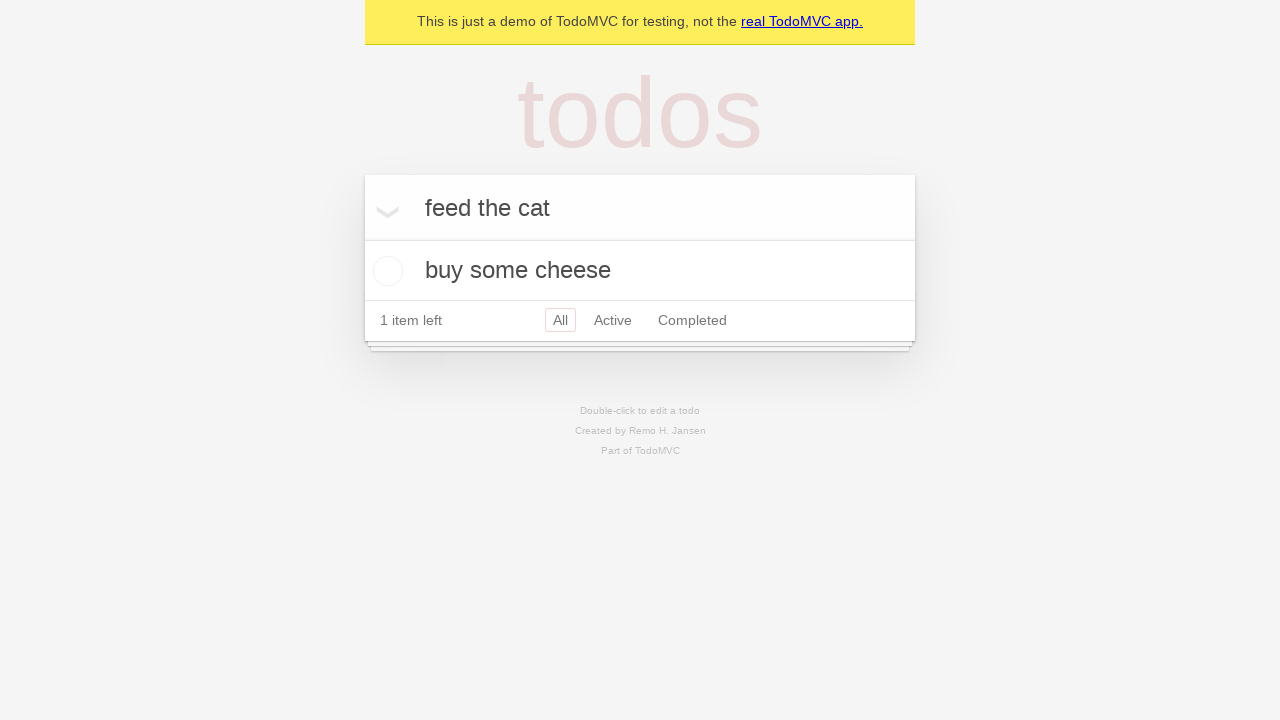

Pressed Enter to create todo 'feed the cat' on internal:attr=[placeholder="What needs to be done?"i]
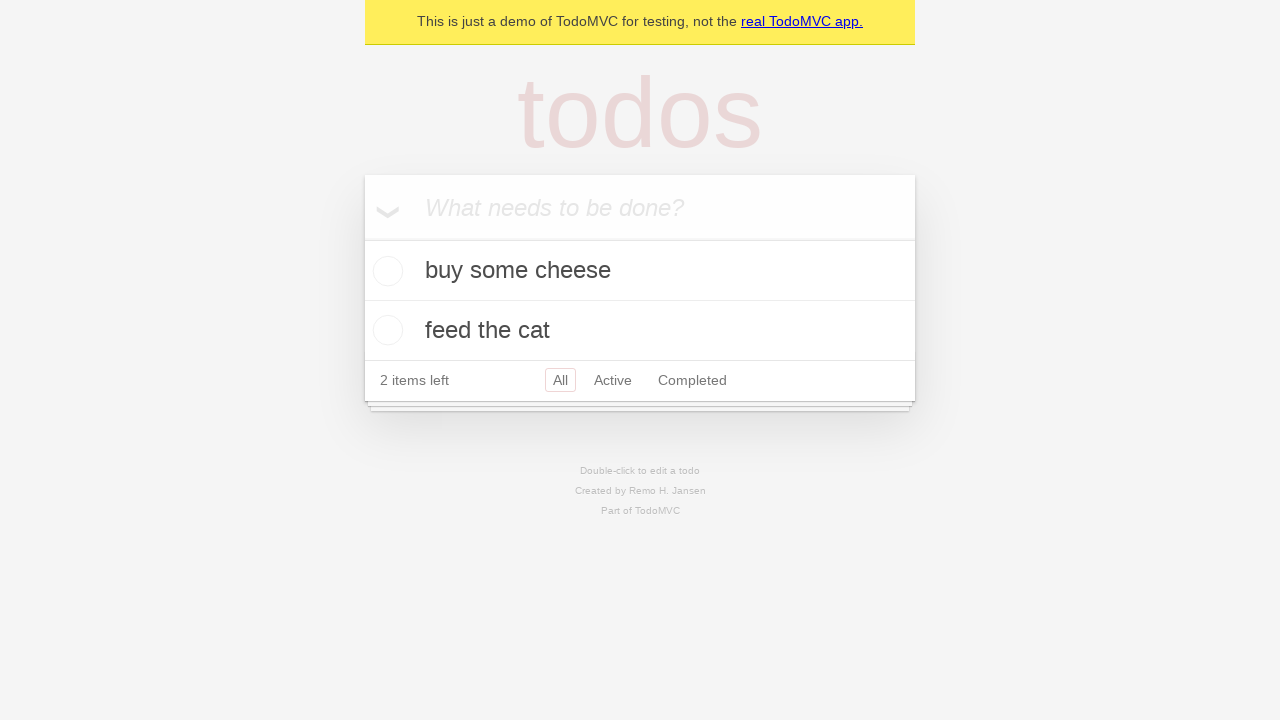

Filled todo input with 'book a doctors appointment' on internal:attr=[placeholder="What needs to be done?"i]
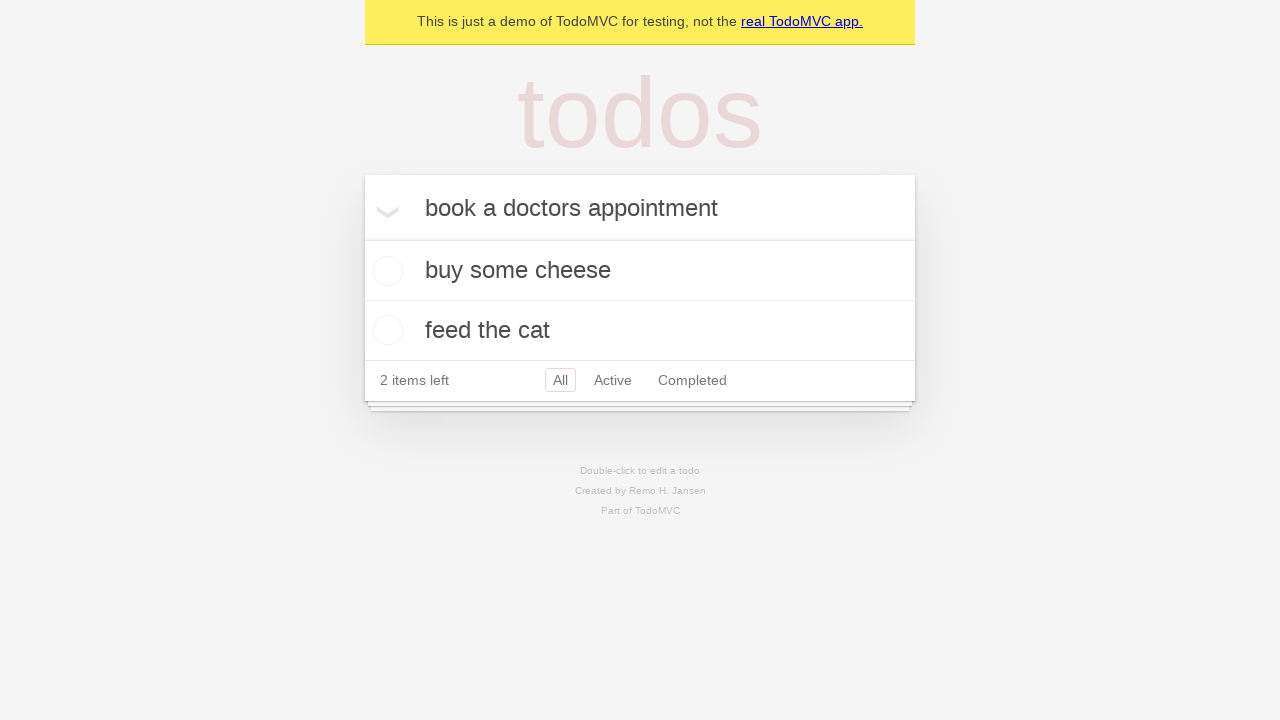

Pressed Enter to create todo 'book a doctors appointment' on internal:attr=[placeholder="What needs to be done?"i]
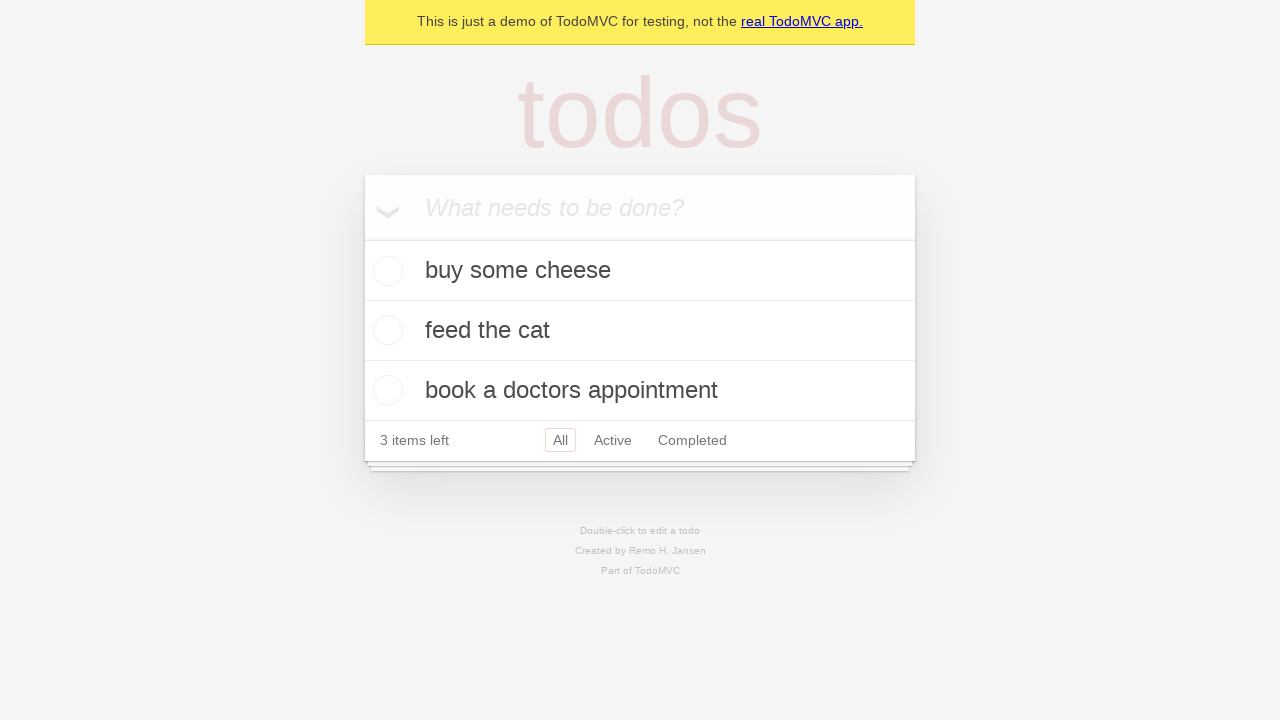

Waited for all 3 todo items to appear
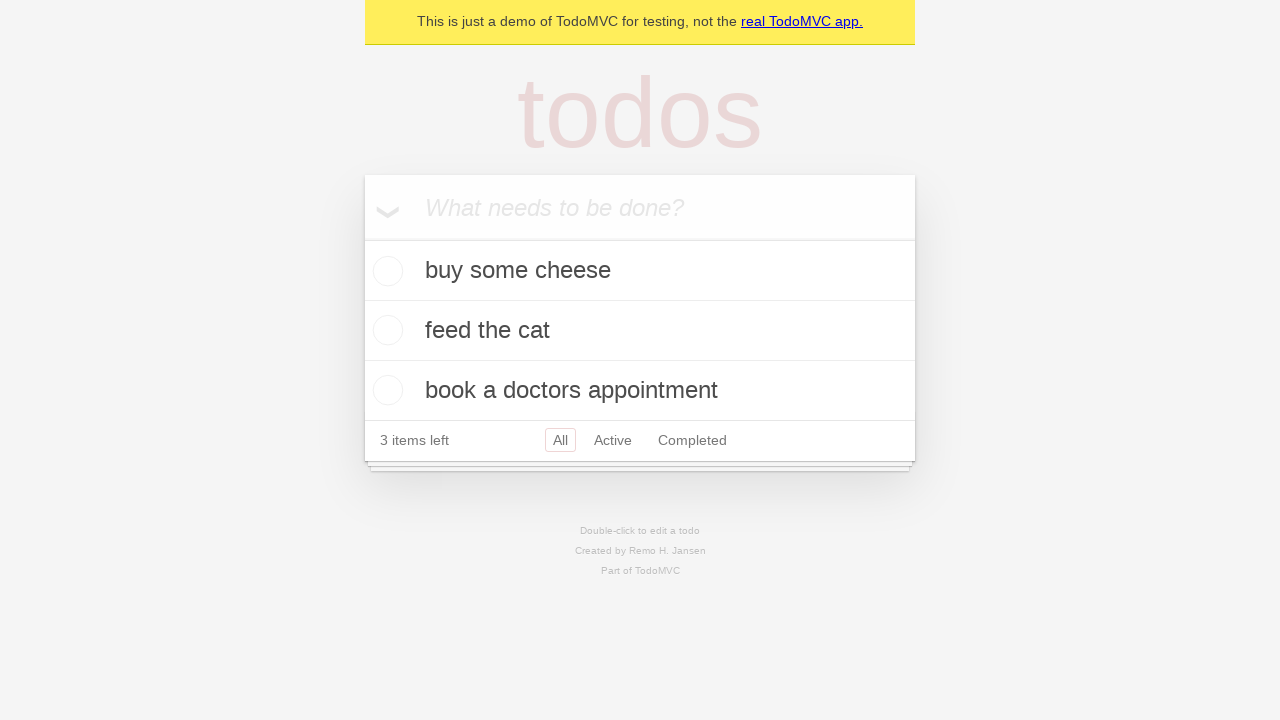

Located all todo items
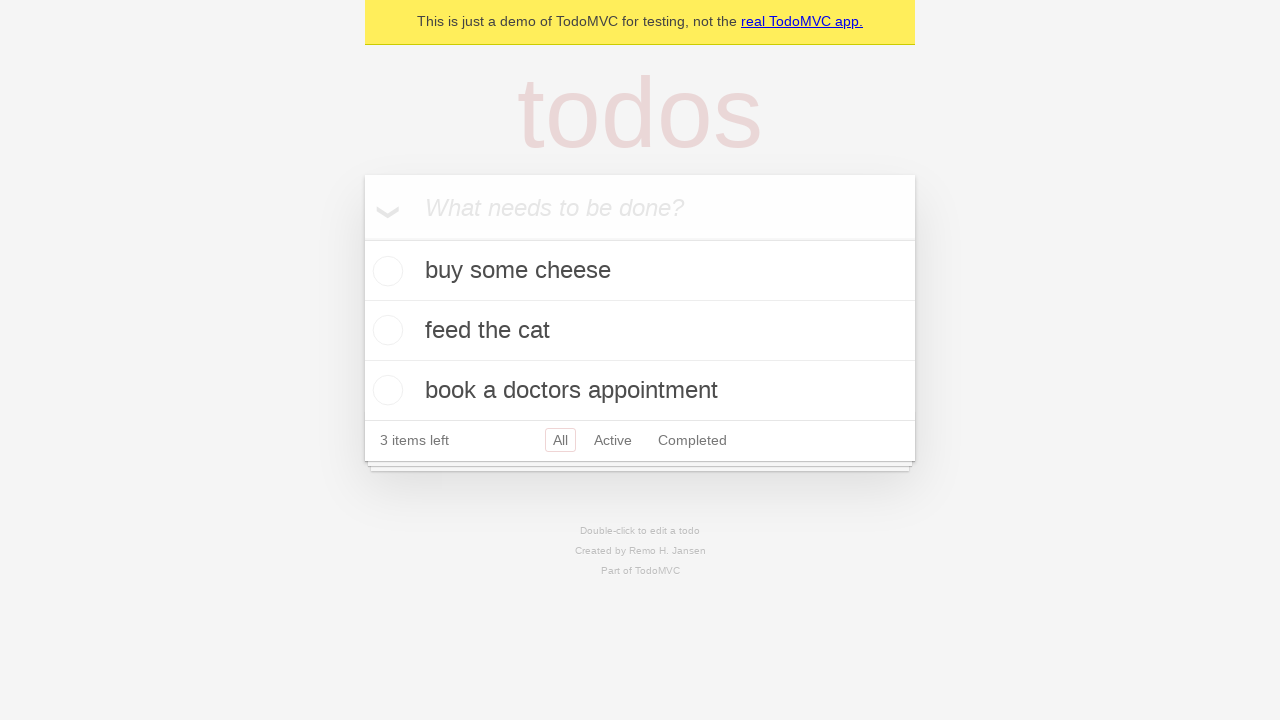

Double-clicked on the second todo item to enter edit mode at (640, 331) on internal:testid=[data-testid="todo-item"s] >> nth=1
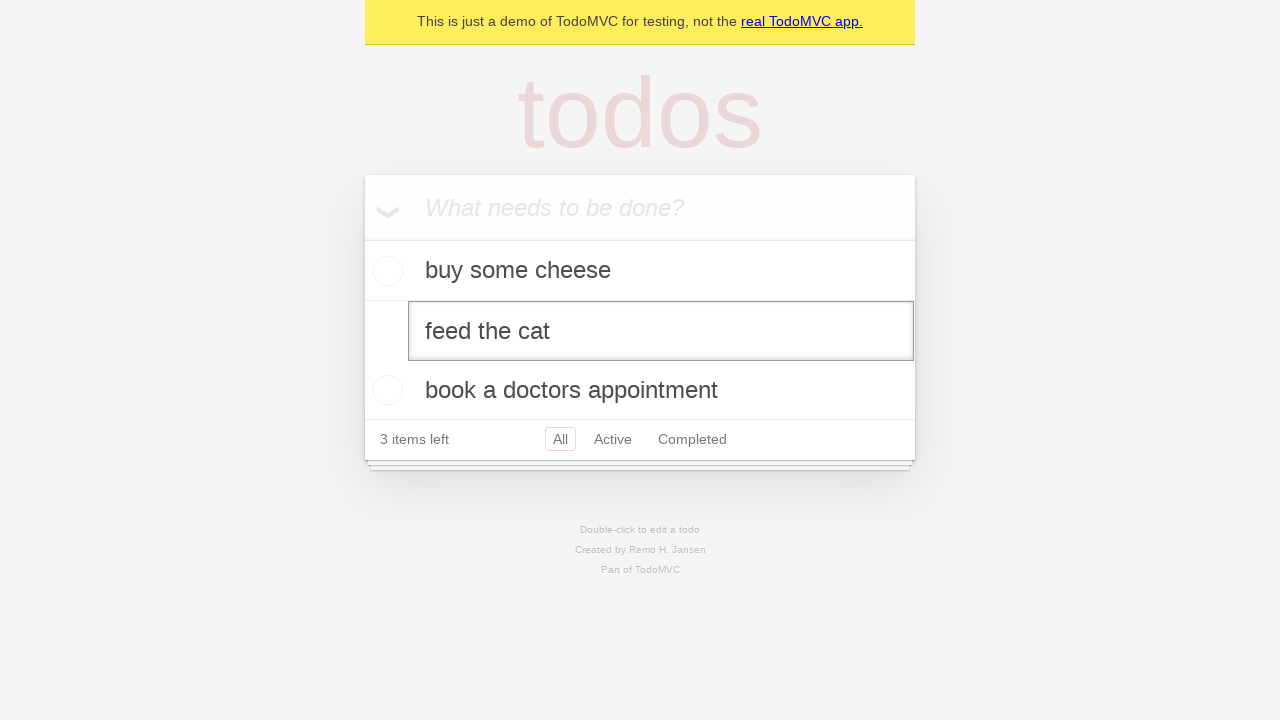

Filled edit field with 'buy some sausages' on internal:testid=[data-testid="todo-item"s] >> nth=1 >> internal:role=textbox[nam
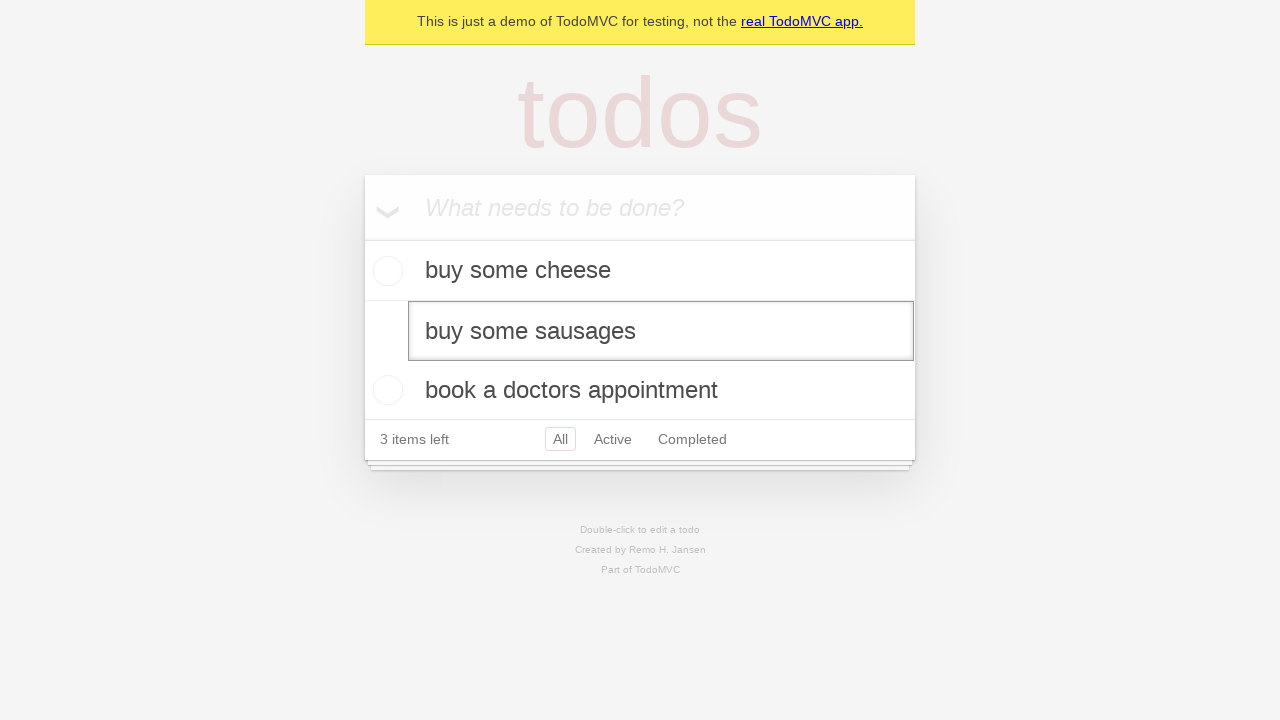

Pressed Escape to cancel the edit on internal:testid=[data-testid="todo-item"s] >> nth=1 >> internal:role=textbox[nam
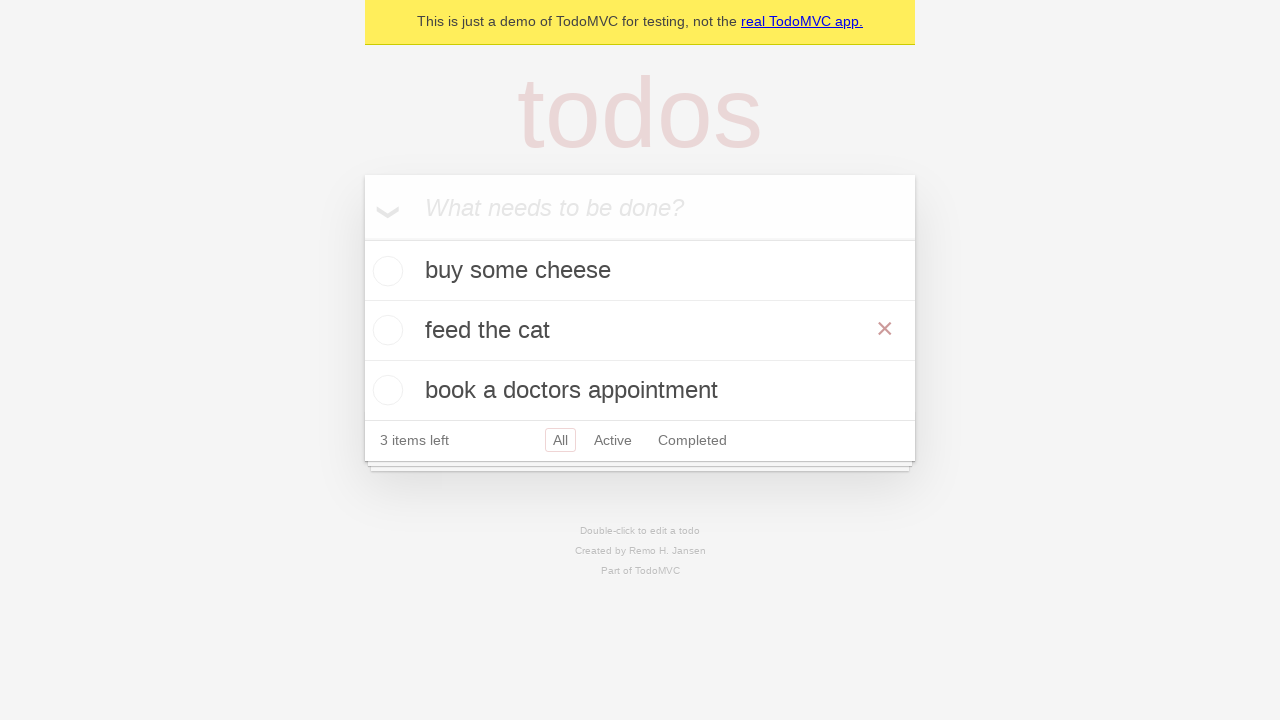

Waited 500ms for edit cancellation to complete
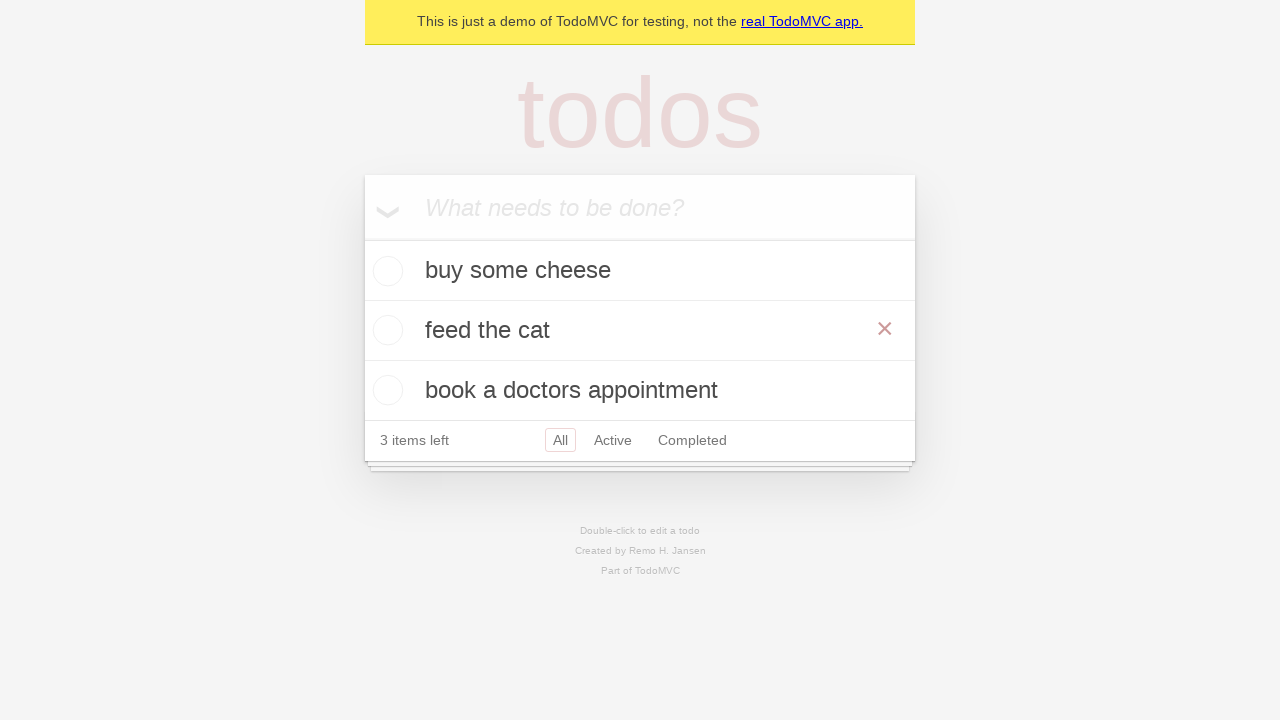

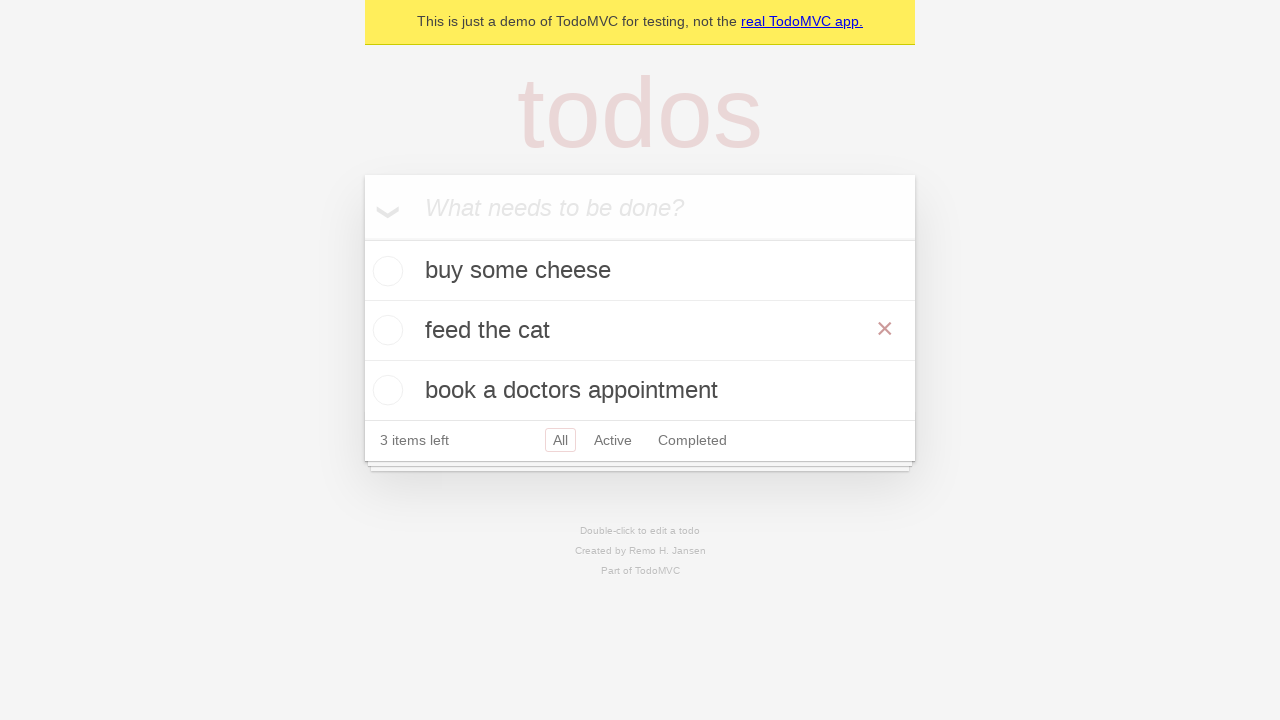